Tests dynamic content loading by clicking a start button and waiting for content to appear

Starting URL: http://the-internet.herokuapp.com/dynamic_loading/2

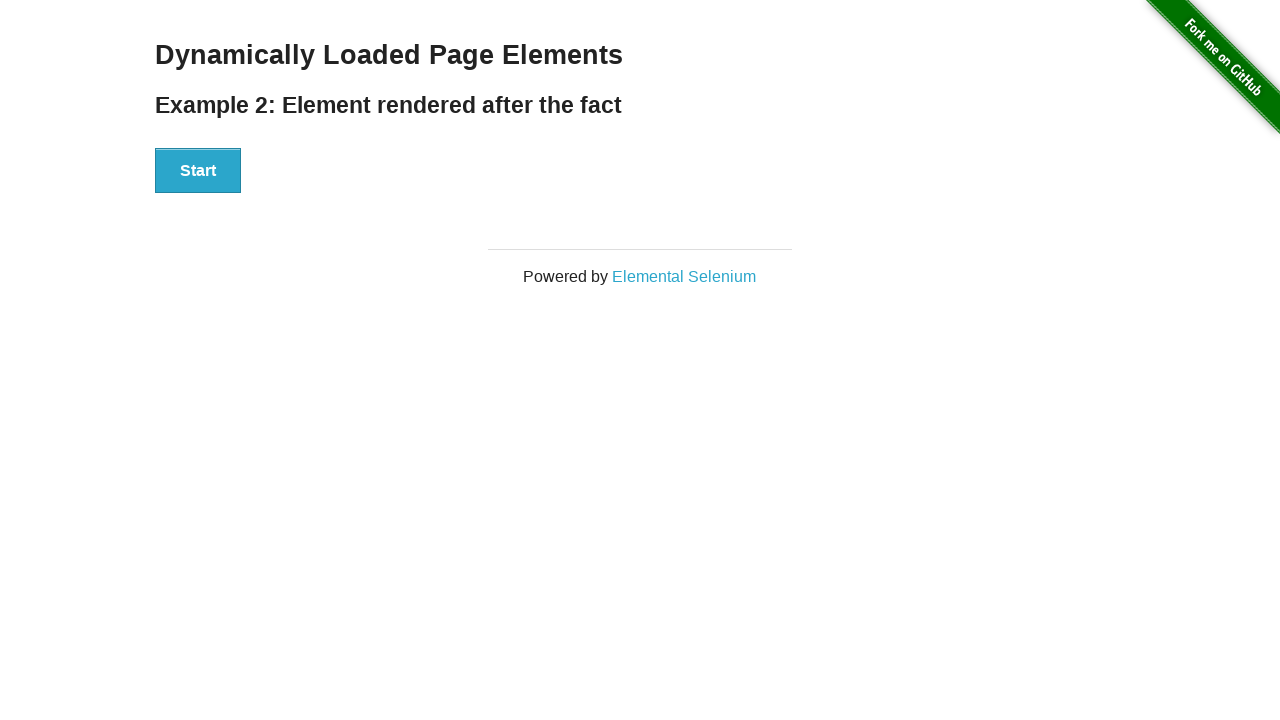

Clicked start button to trigger dynamic content loading at (198, 171) on #start button
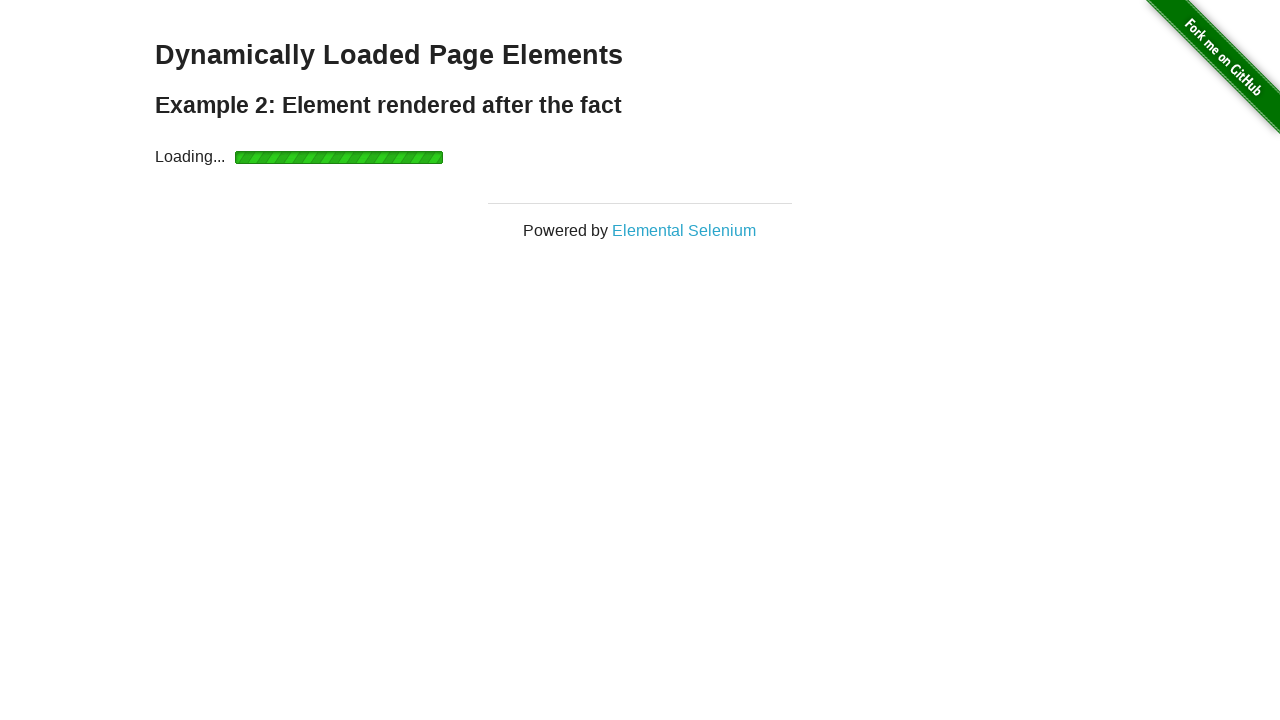

Waited for dynamically loaded content to appear (h4 element in #finish)
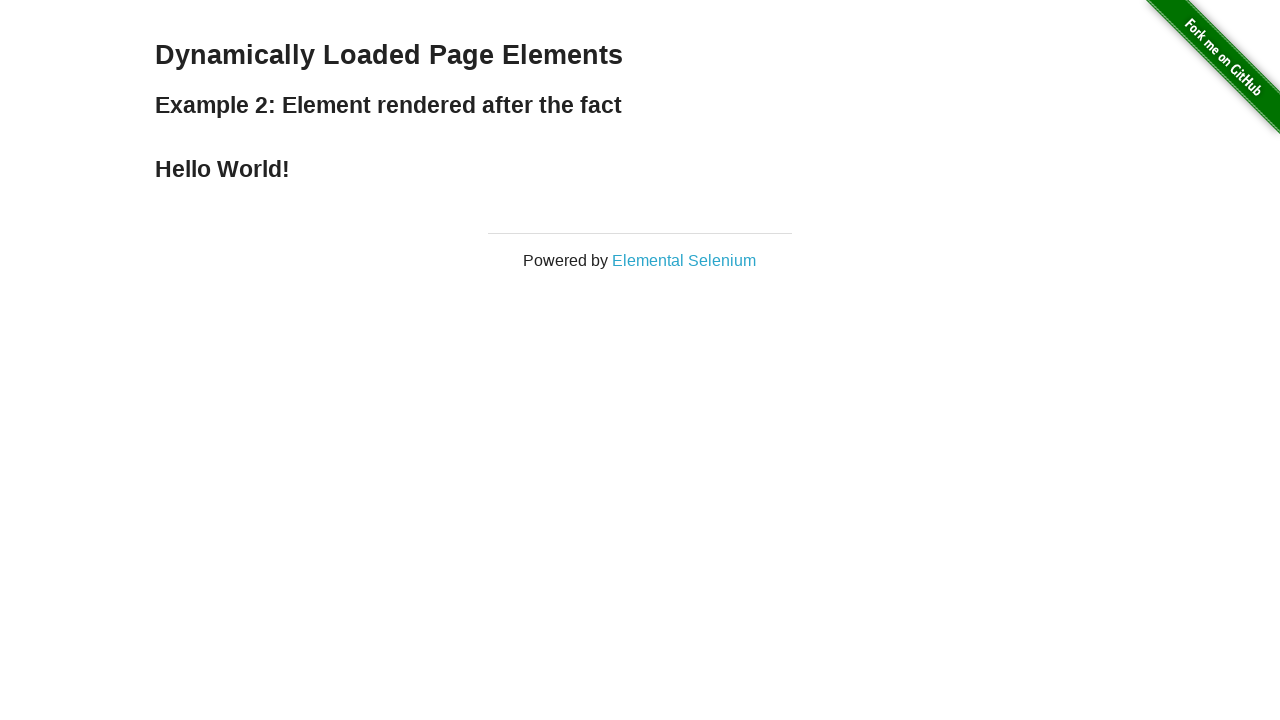

Retrieved text from loaded element: 'Hello World!'
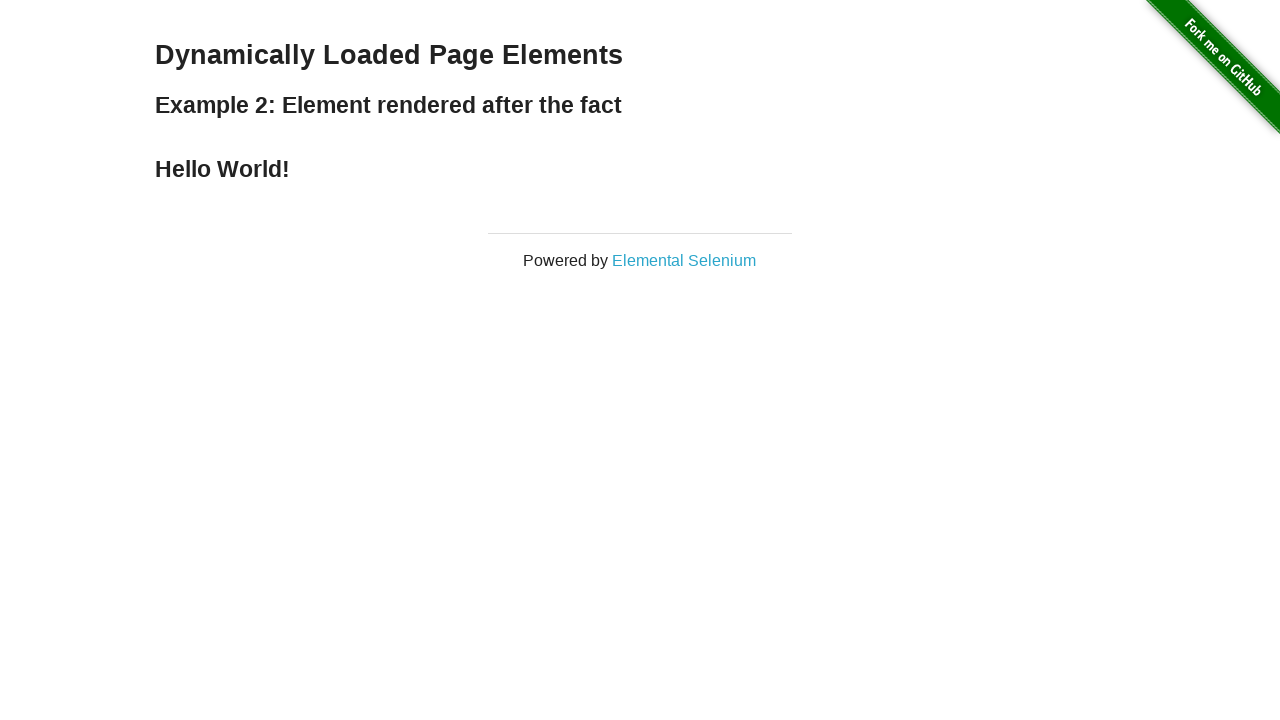

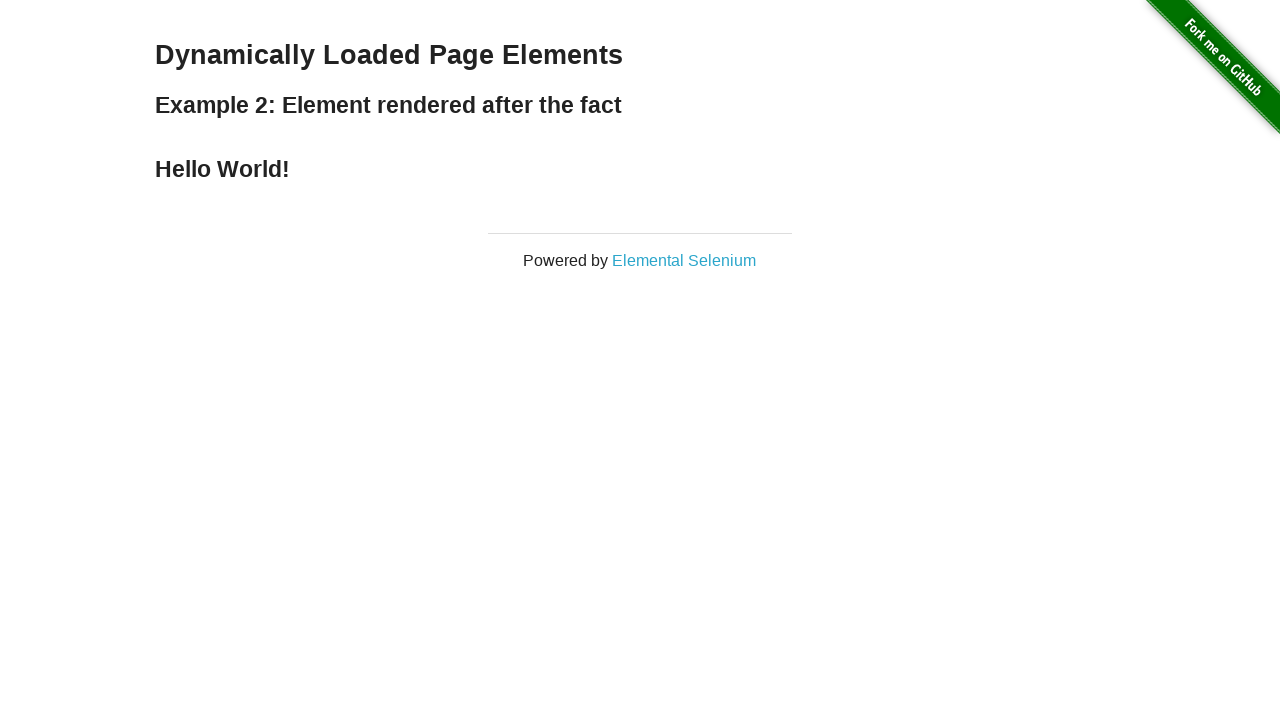